Navigates to the WebDriverManager GitHub repository page and verifies that the page title contains the expected description about automated driver management for Selenium WebDriver.

Starting URL: https://github.com/bonigarcia/webdrivermanager

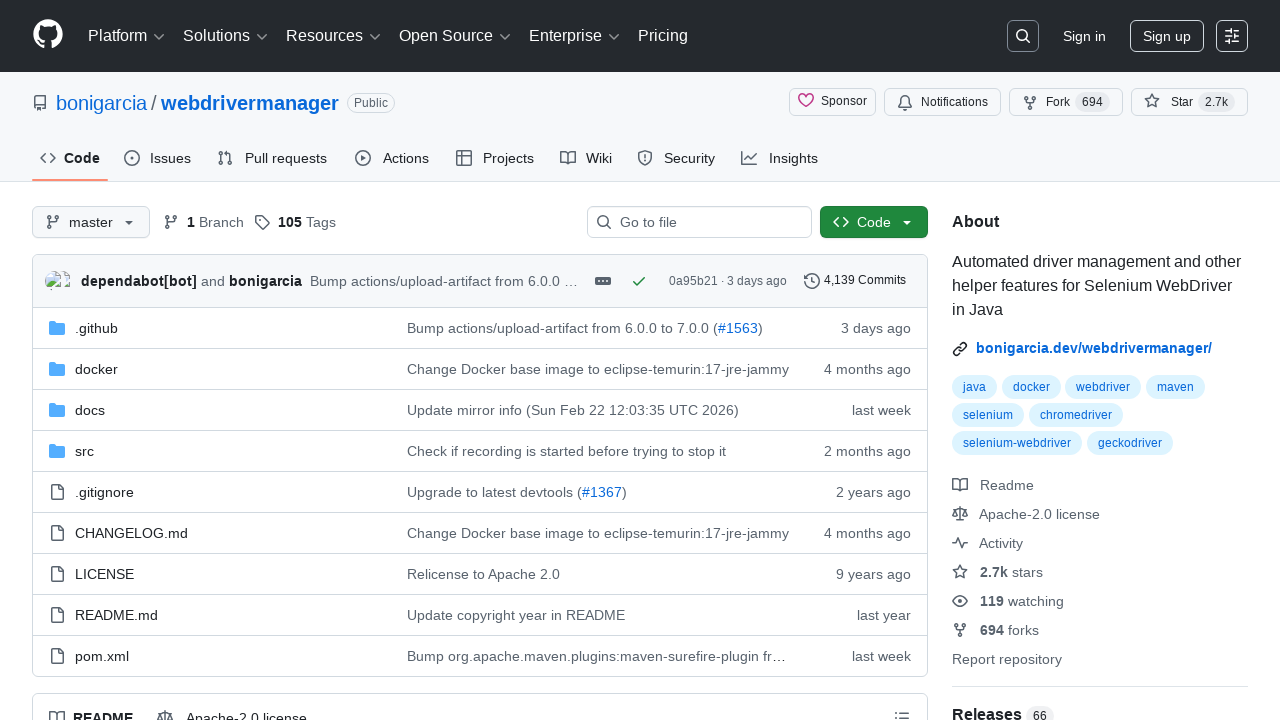

Navigated to WebDriverManager GitHub repository page
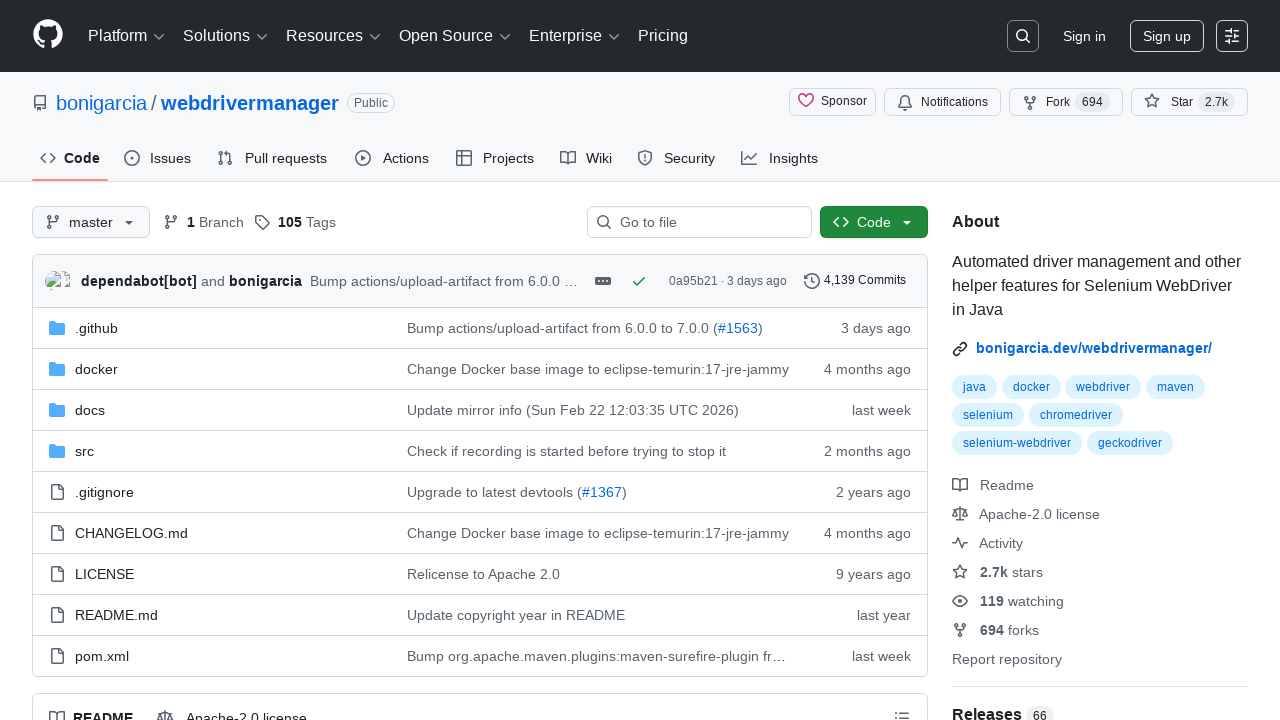

Page DOM content loaded
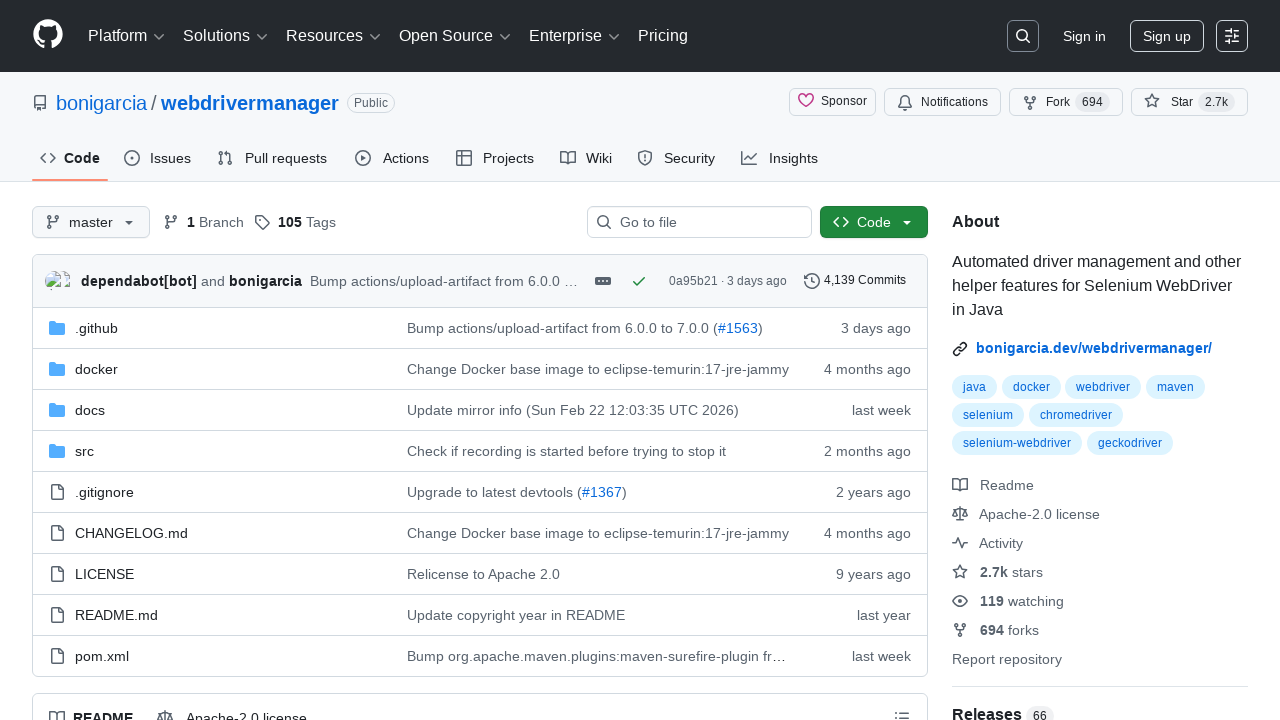

Retrieved page title: 'GitHub - bonigarcia/webdrivermanager: Automated driver management and other helper features for Selenium WebDriver in Java'
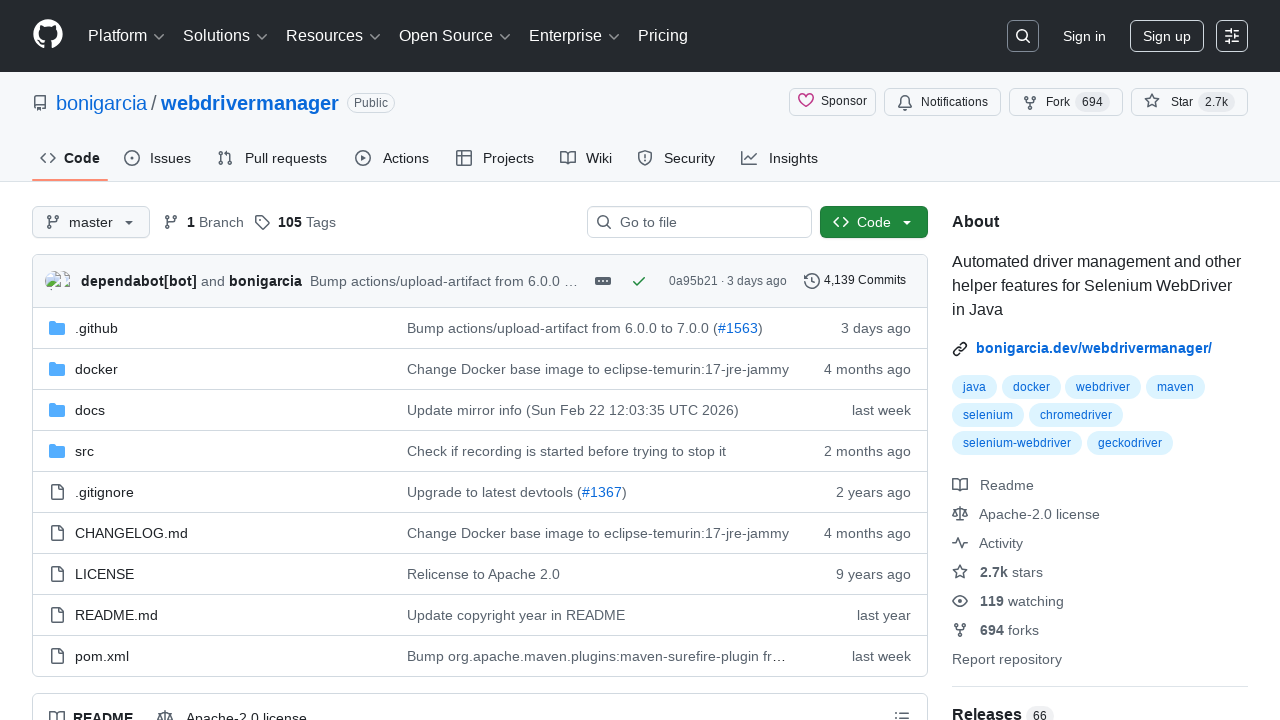

Assertion passed: page title contains expected description about automated driver management
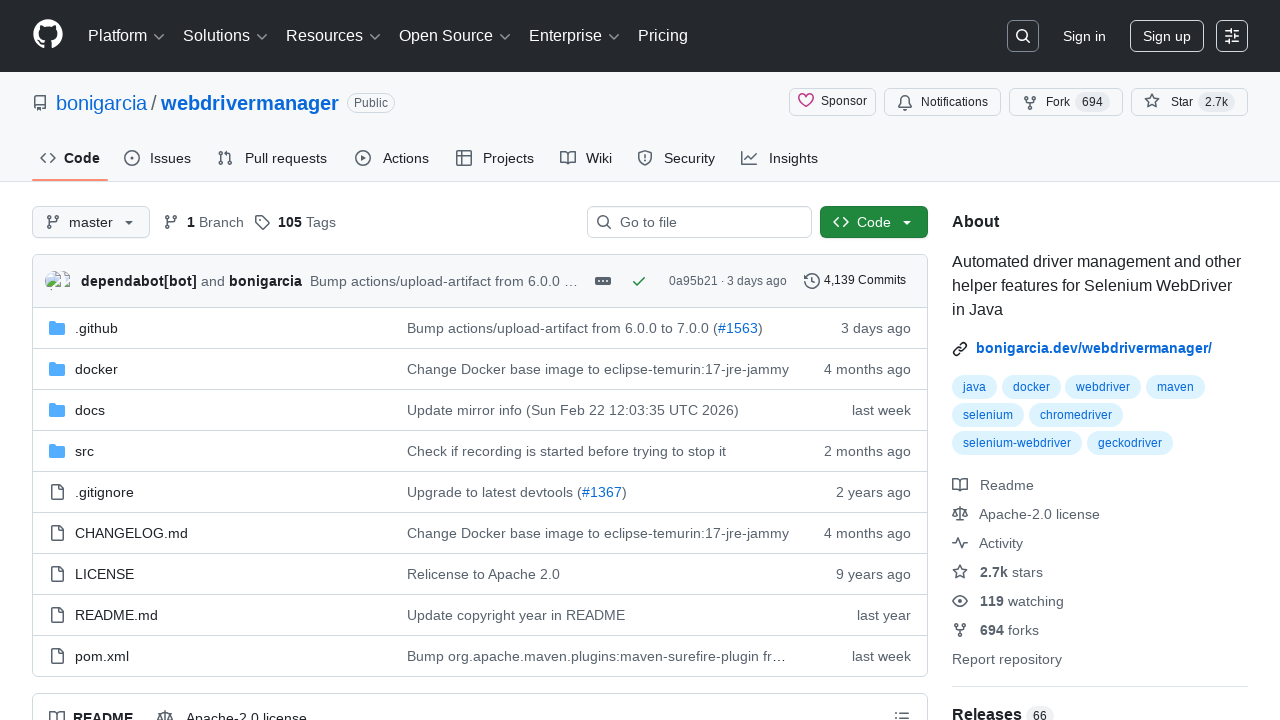

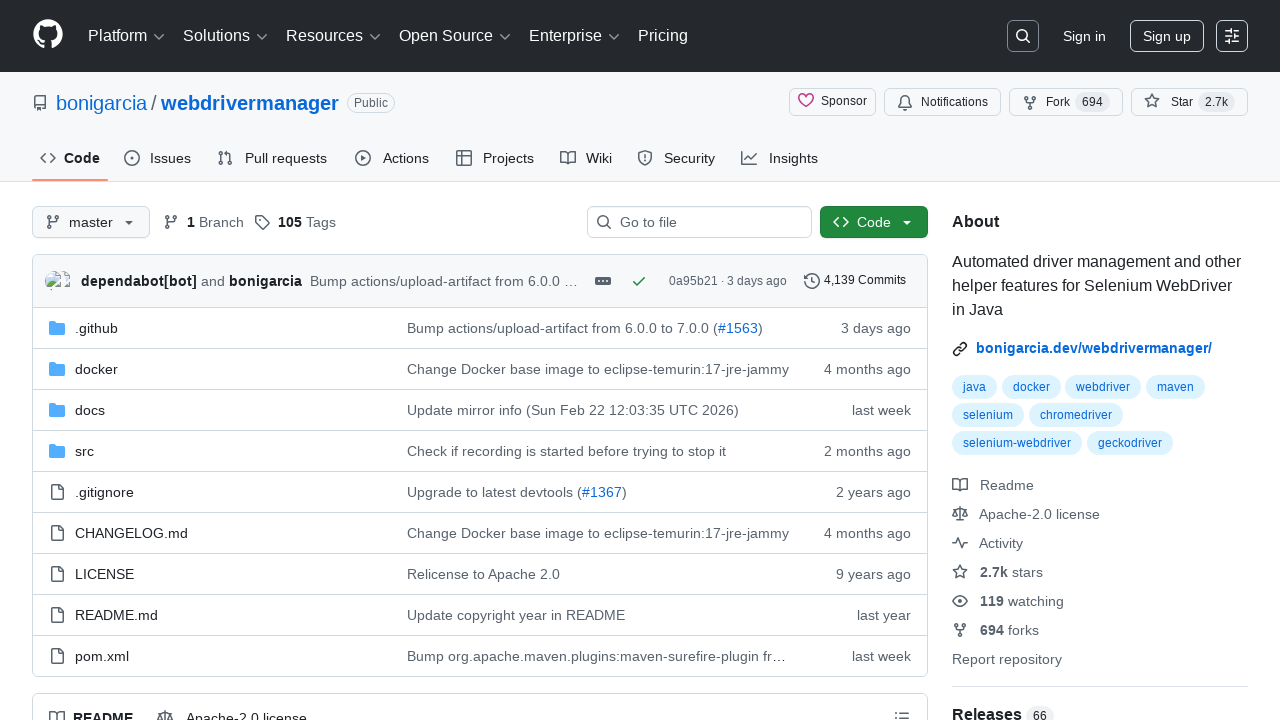